Navigates to Card Kingdom website and retrieves the page title to verify the page loads successfully.

Starting URL: https://cardkingdom.com

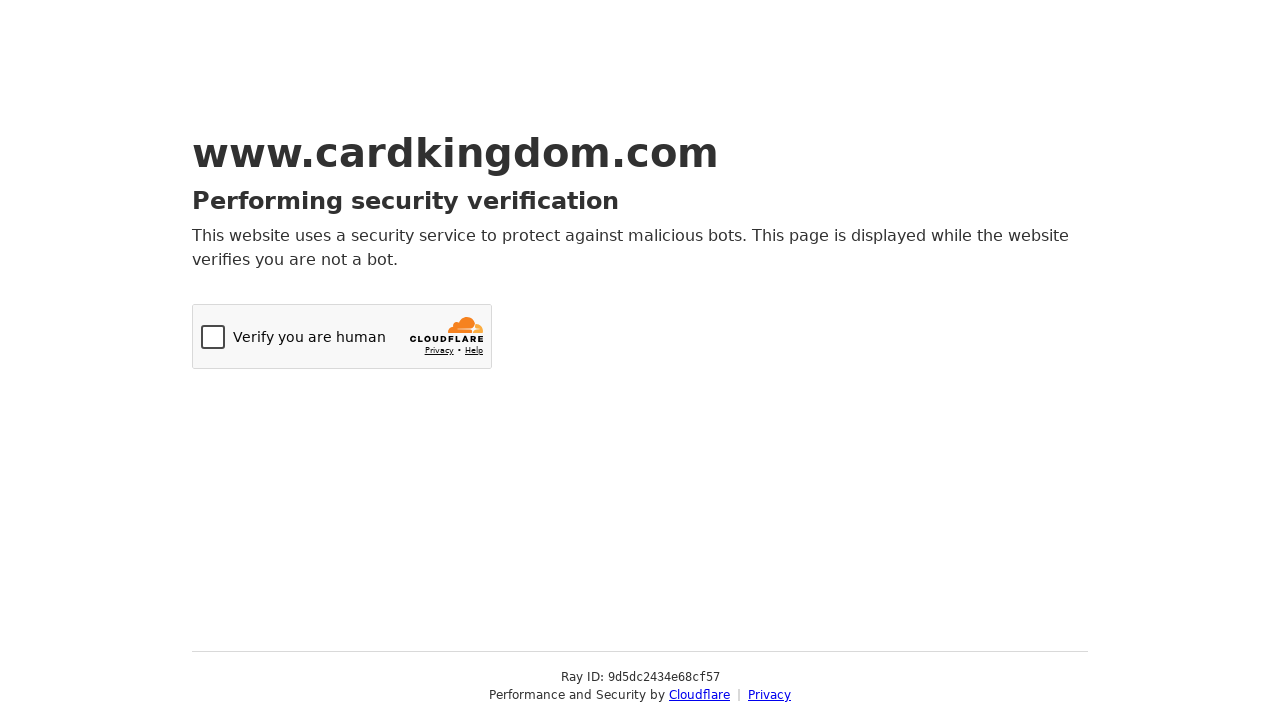

Navigated to Card Kingdom website
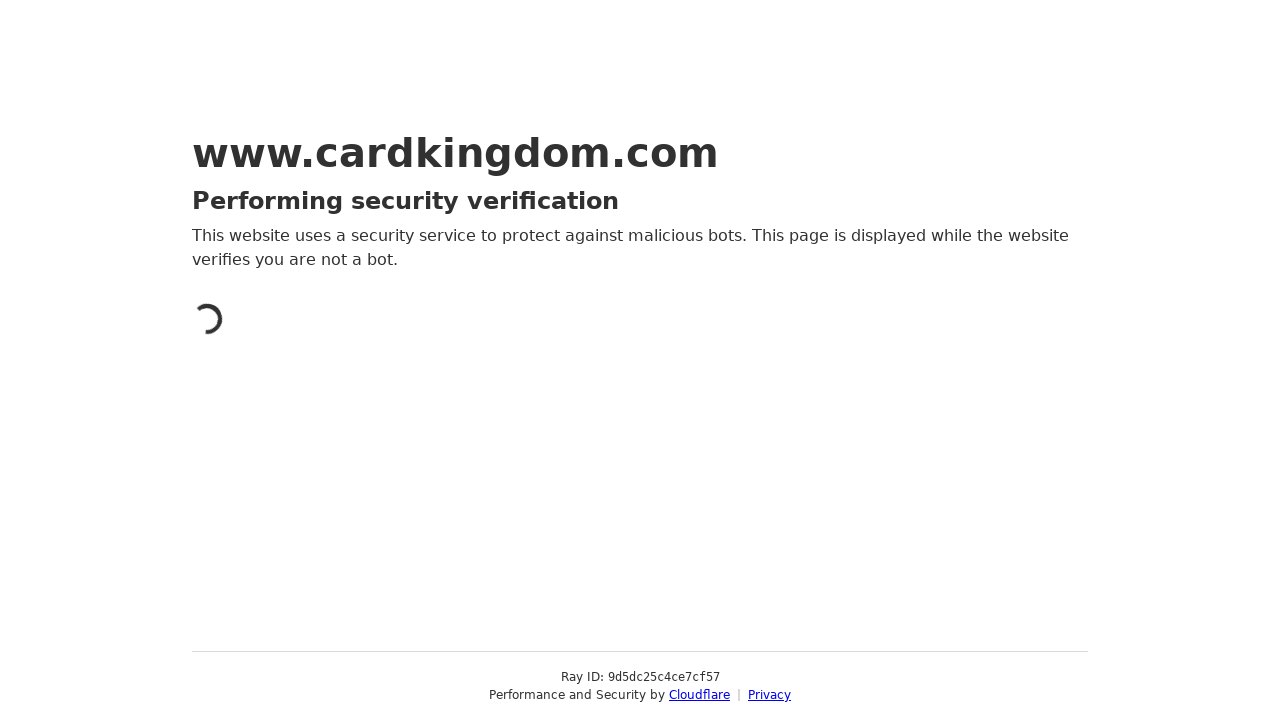

Retrieved page title: Just a moment...
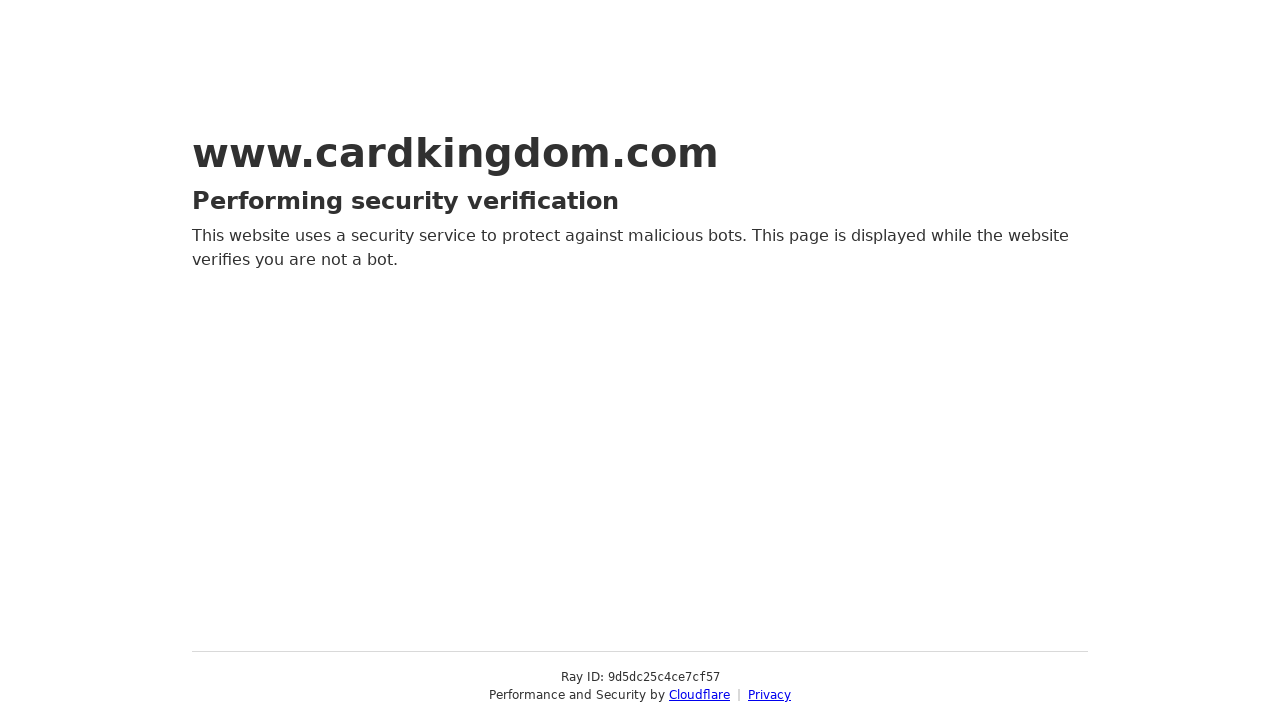

Page fully loaded (domcontentloaded state reached)
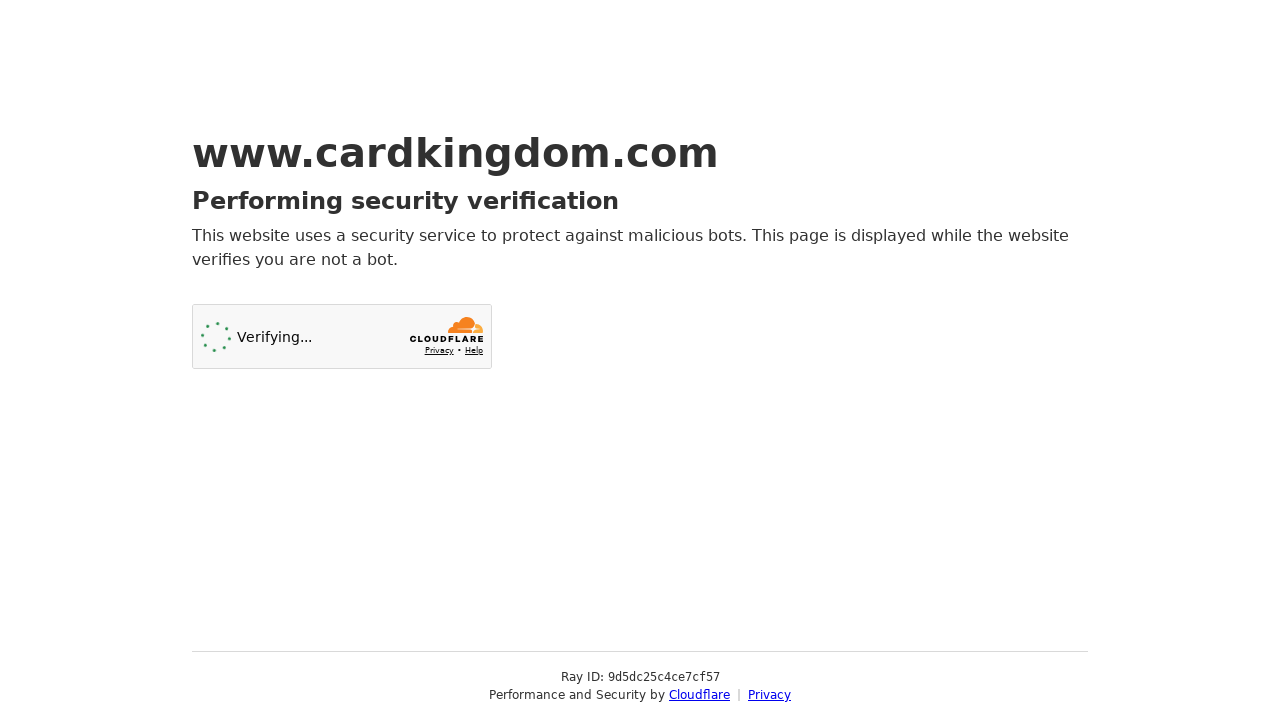

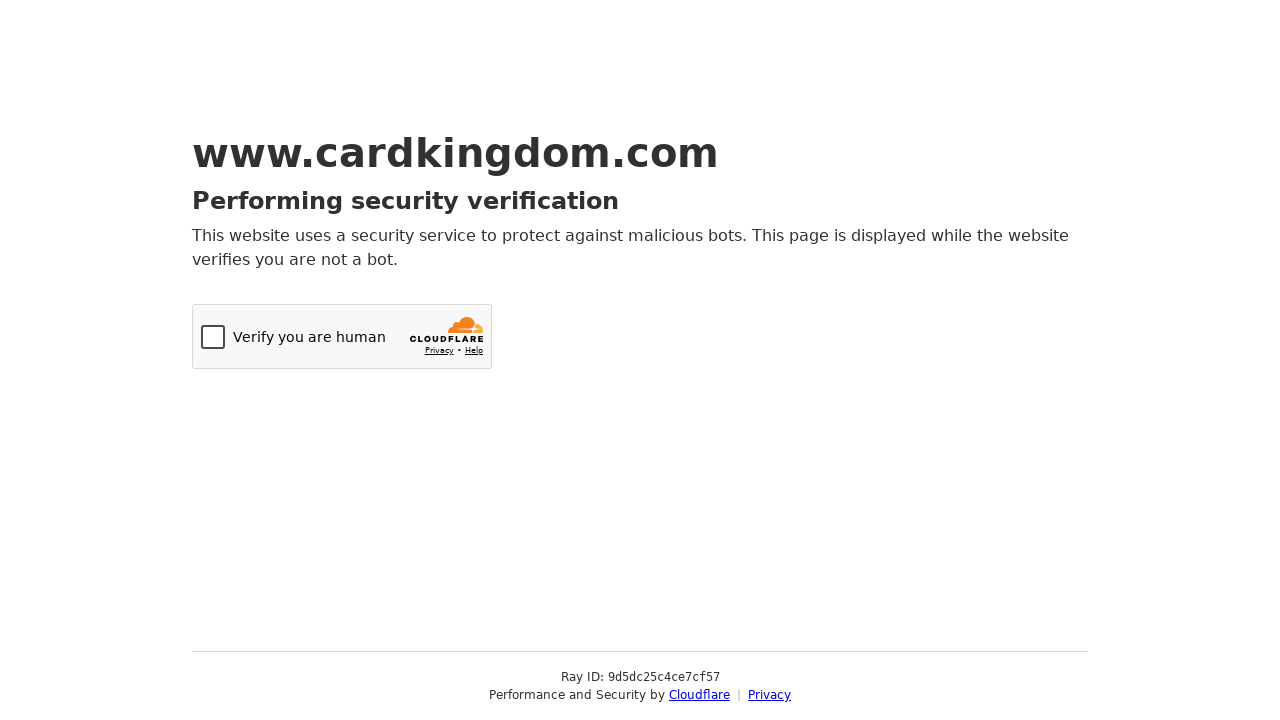